Tests jQuery UI selectable widget by selecting multiple items using click-and-hold actions within an iframe

Starting URL: http://jqueryui.com/selectable/

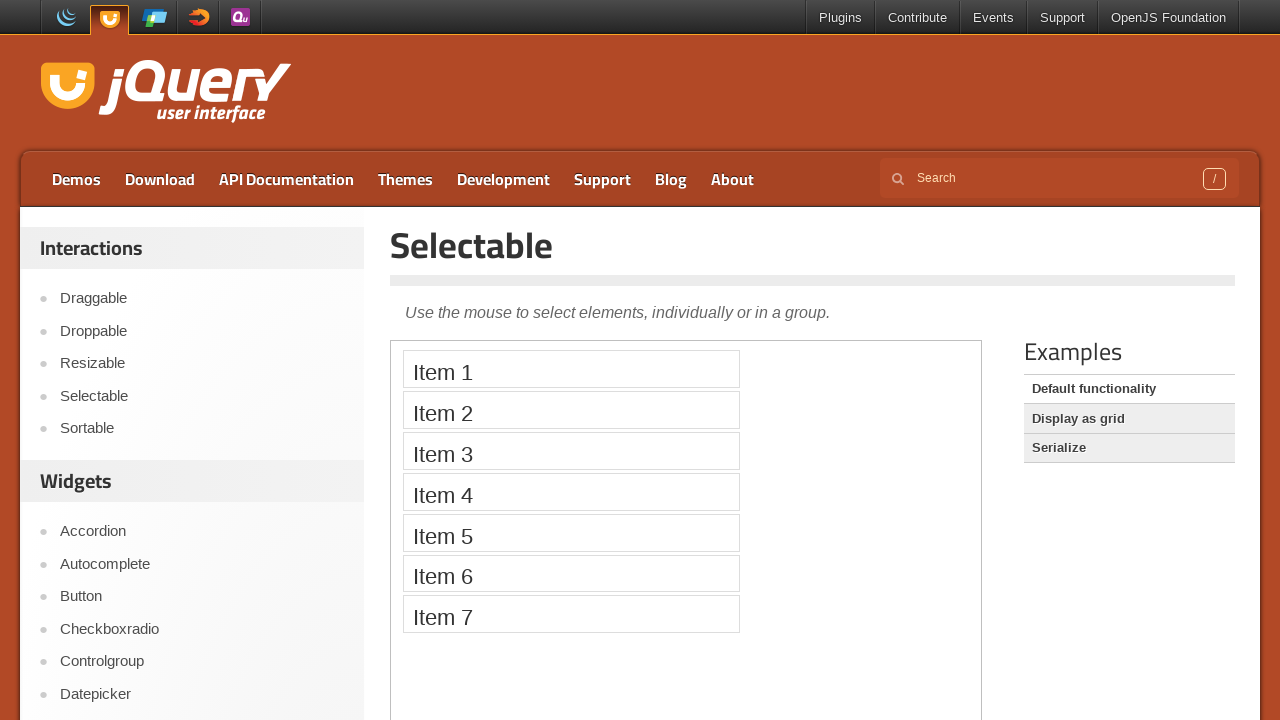

Located the demo iframe for jQuery UI selectable widget
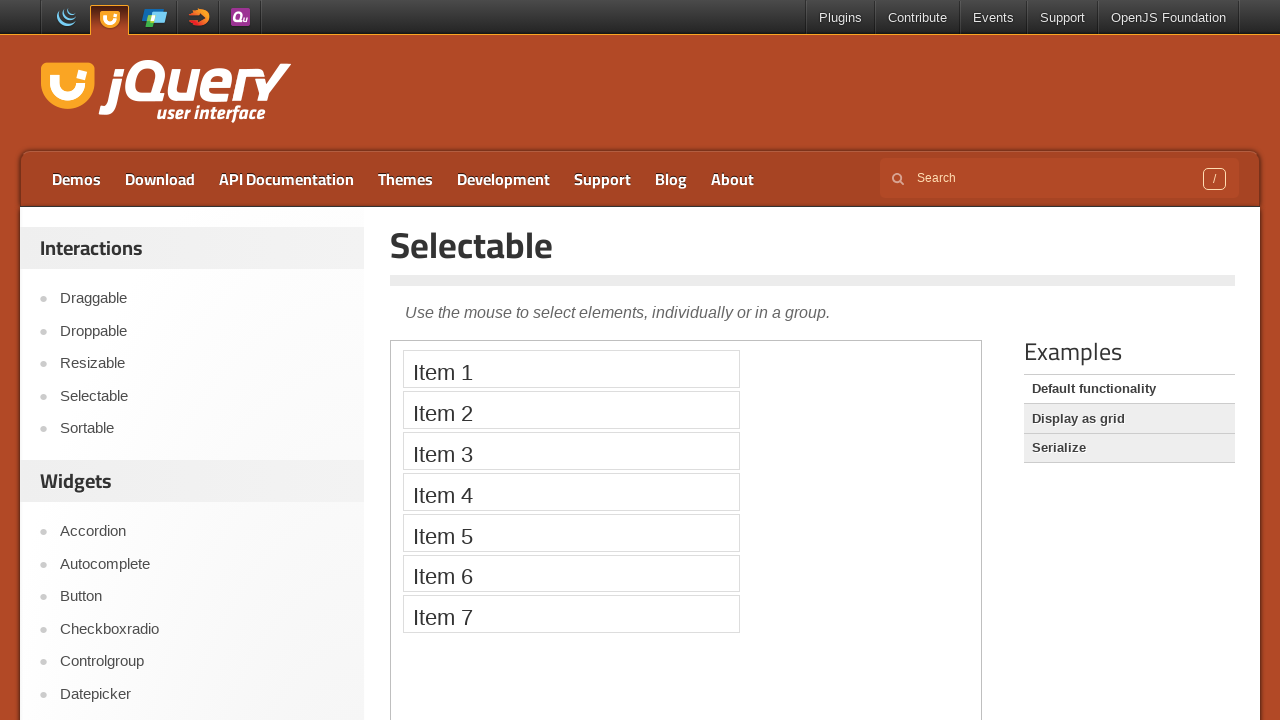

Located Item 1 in the selectable list
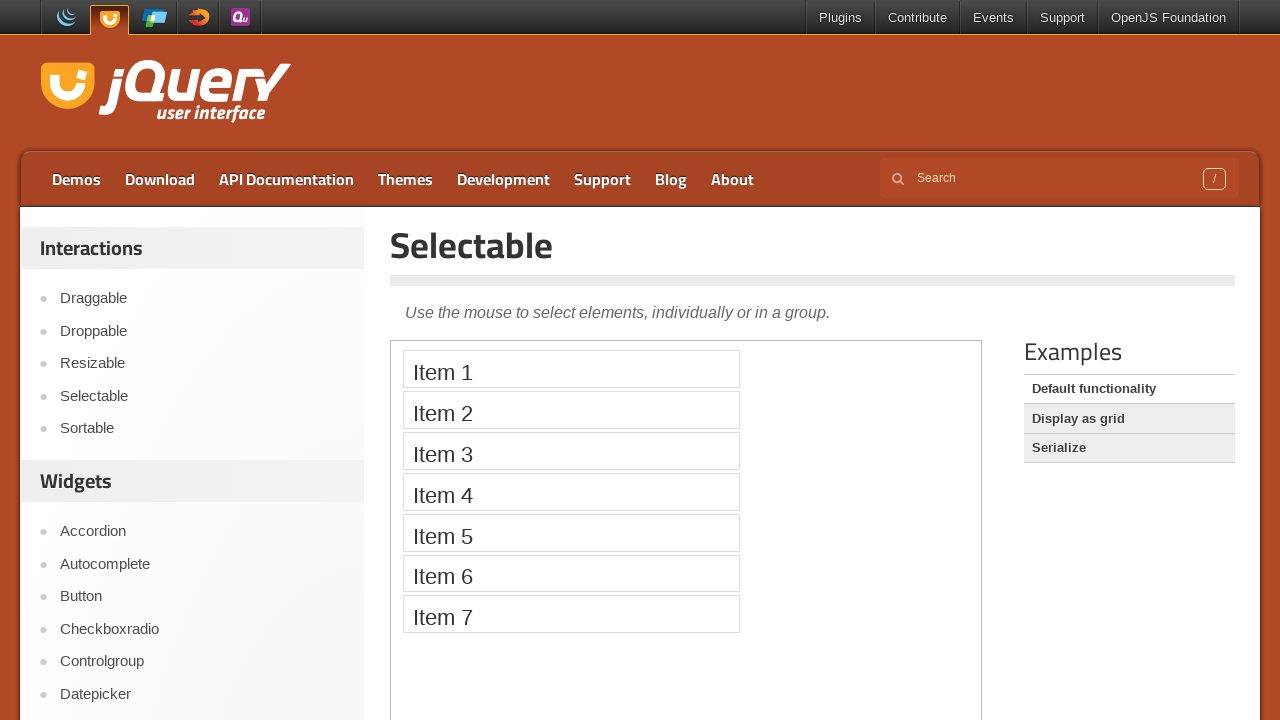

Located Item 4 in the selectable list
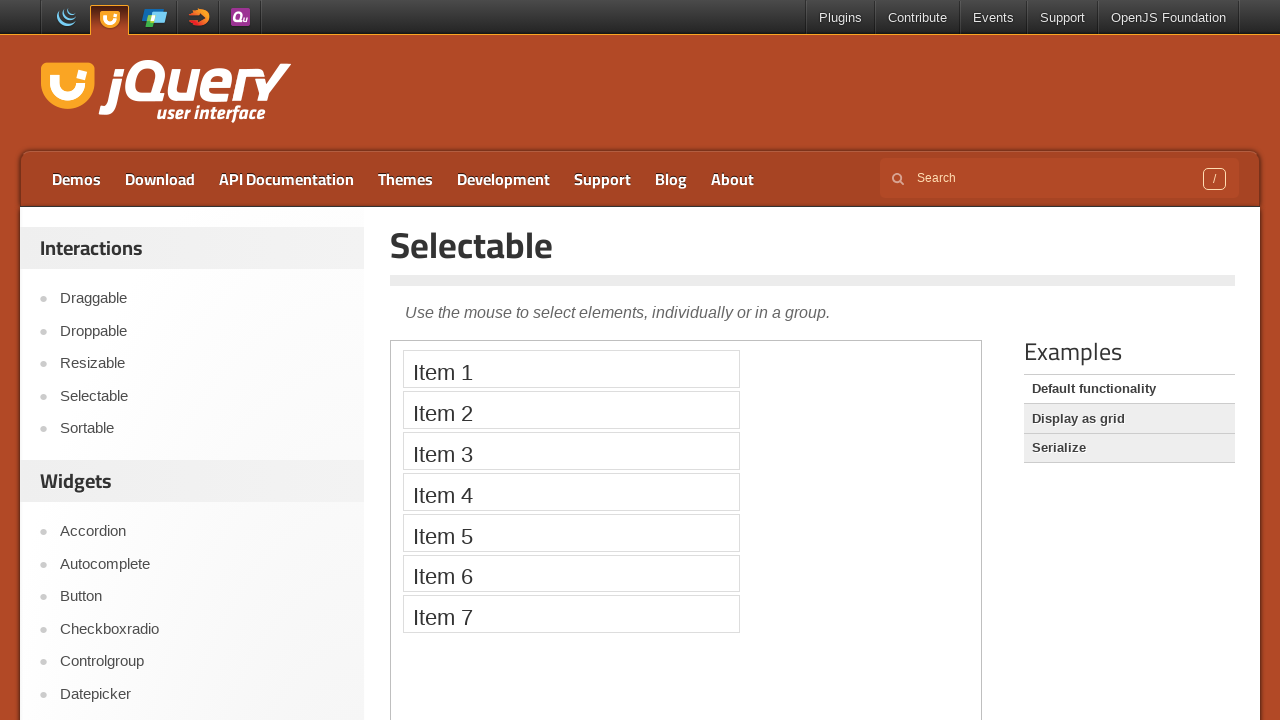

Moved mouse to center of Item 1 at (571, 369)
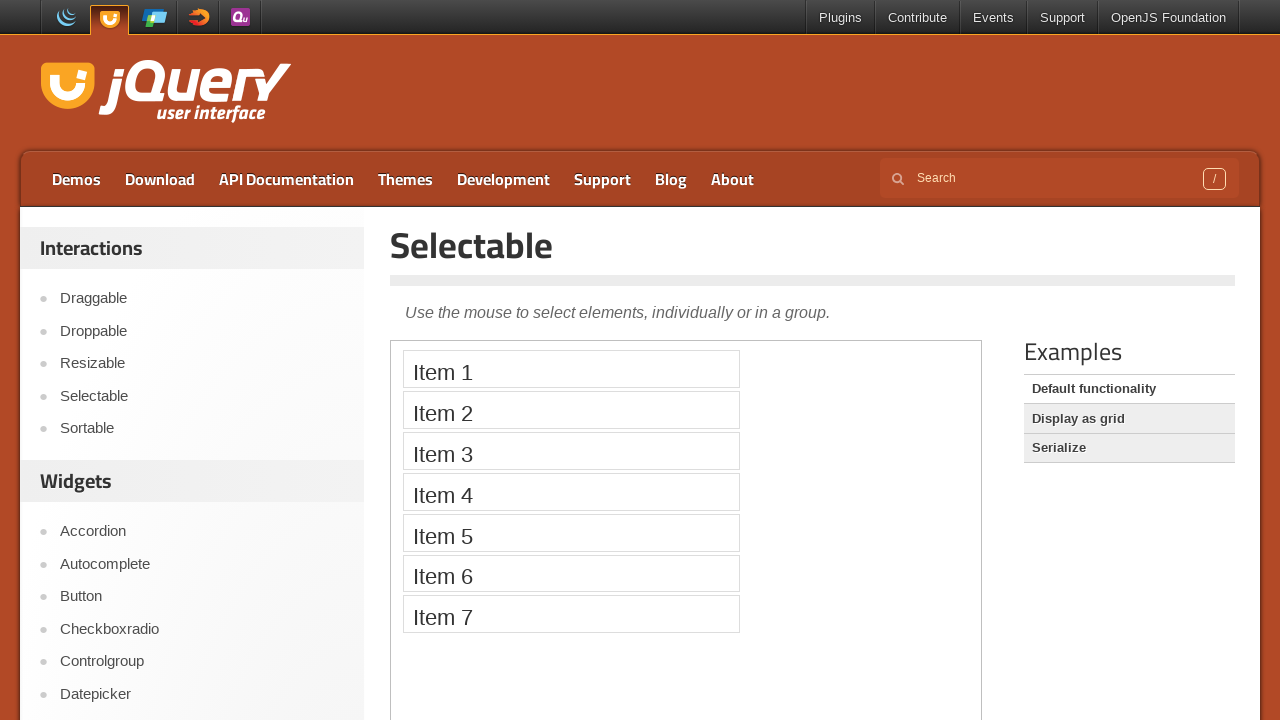

Pressed mouse button down on Item 1 at (571, 369)
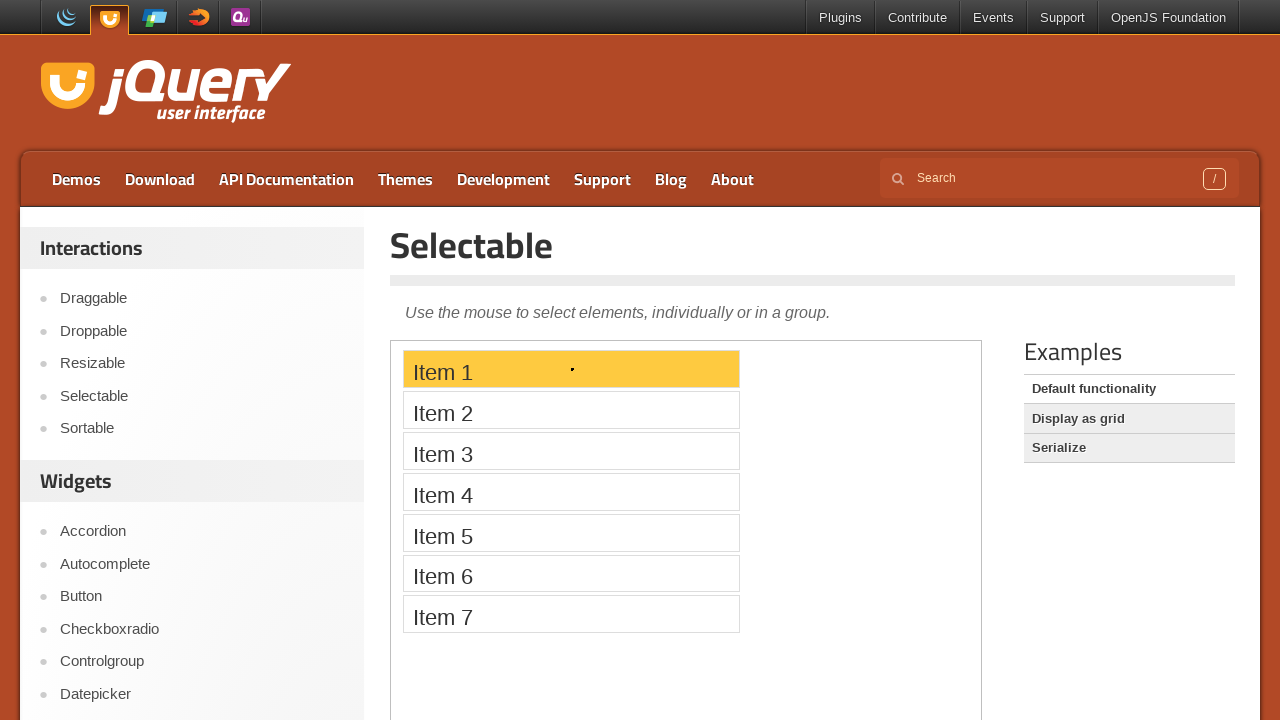

Waited 3 seconds while holding mouse button
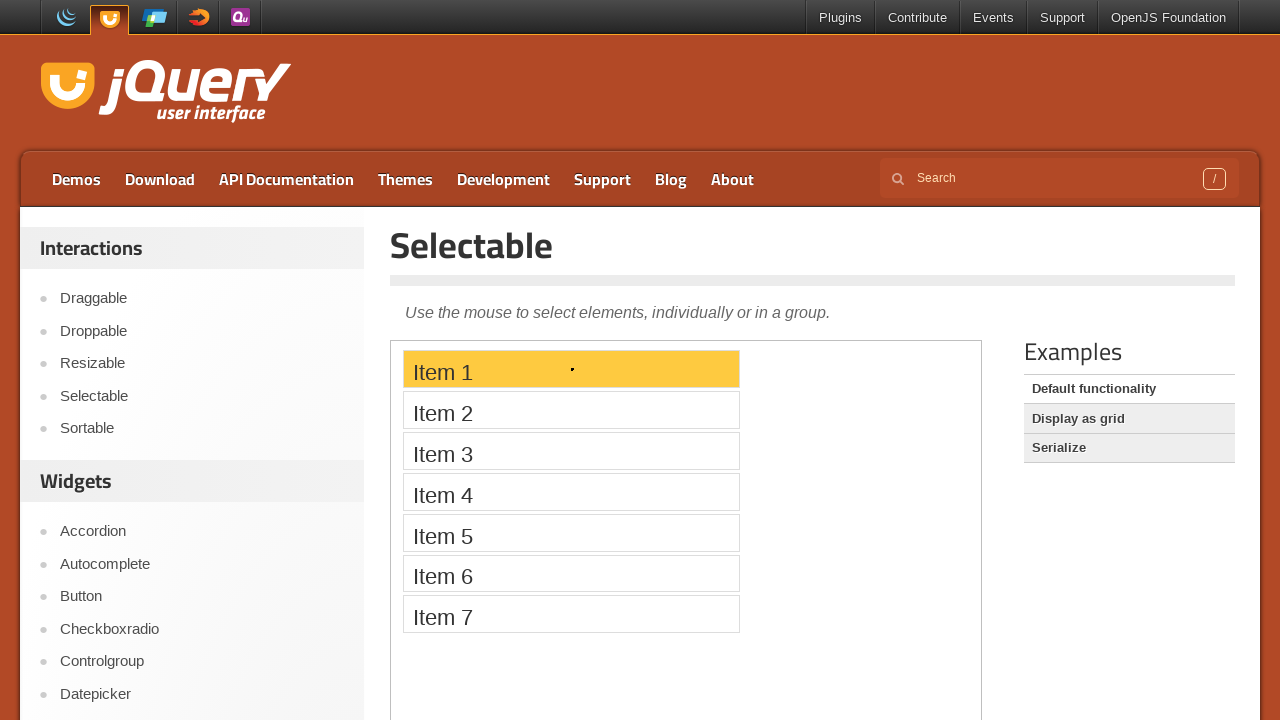

Moved mouse to center of Item 4 while holding button down at (571, 492)
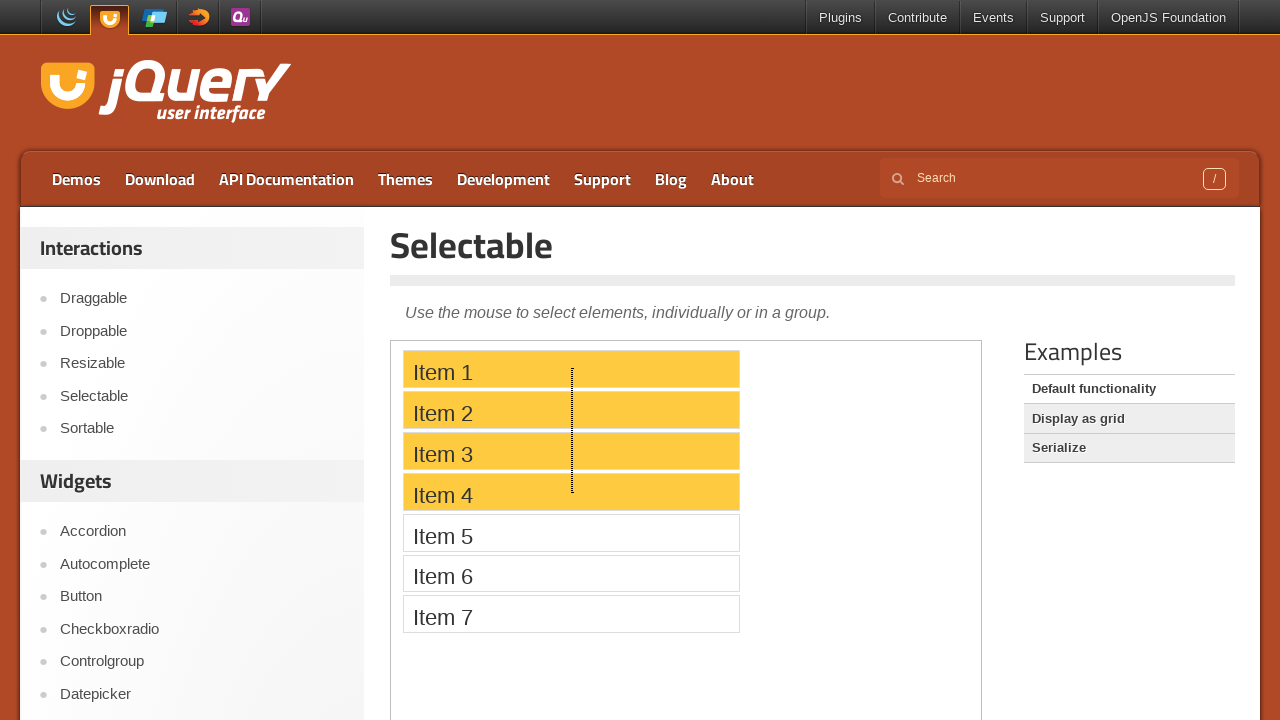

Released mouse button to complete multi-item selection from Item 1 to Item 4 at (571, 492)
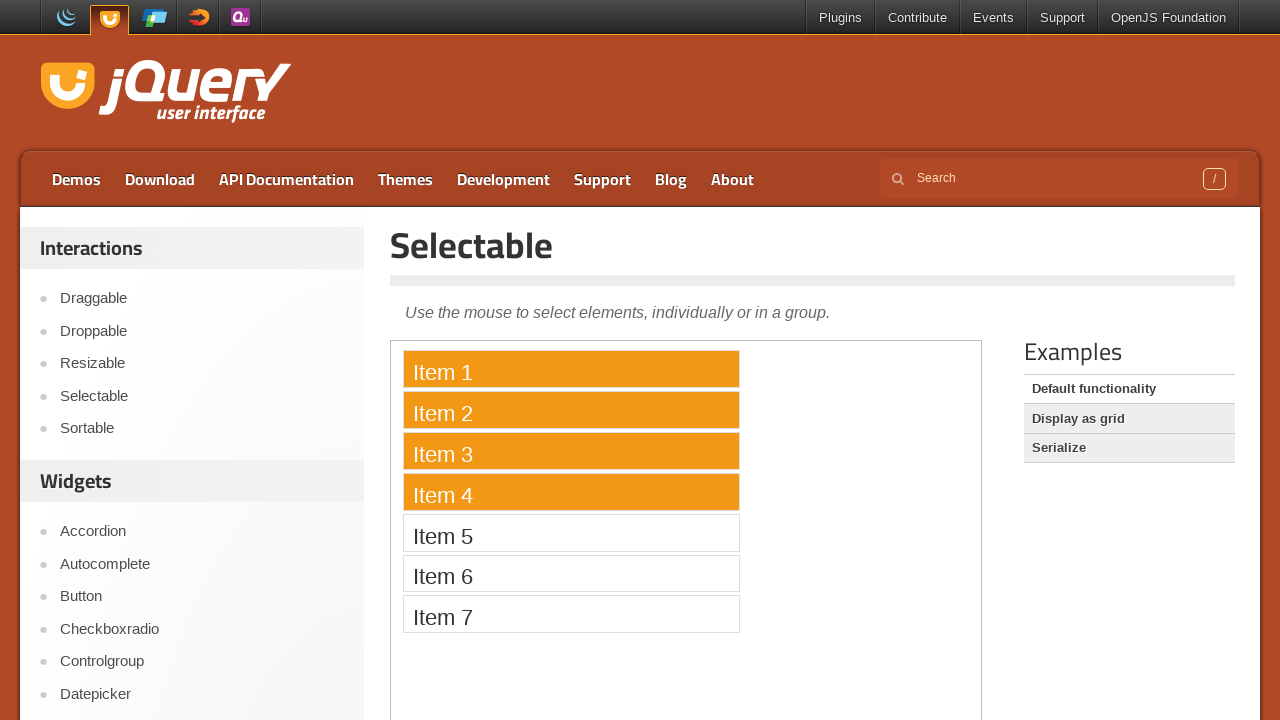

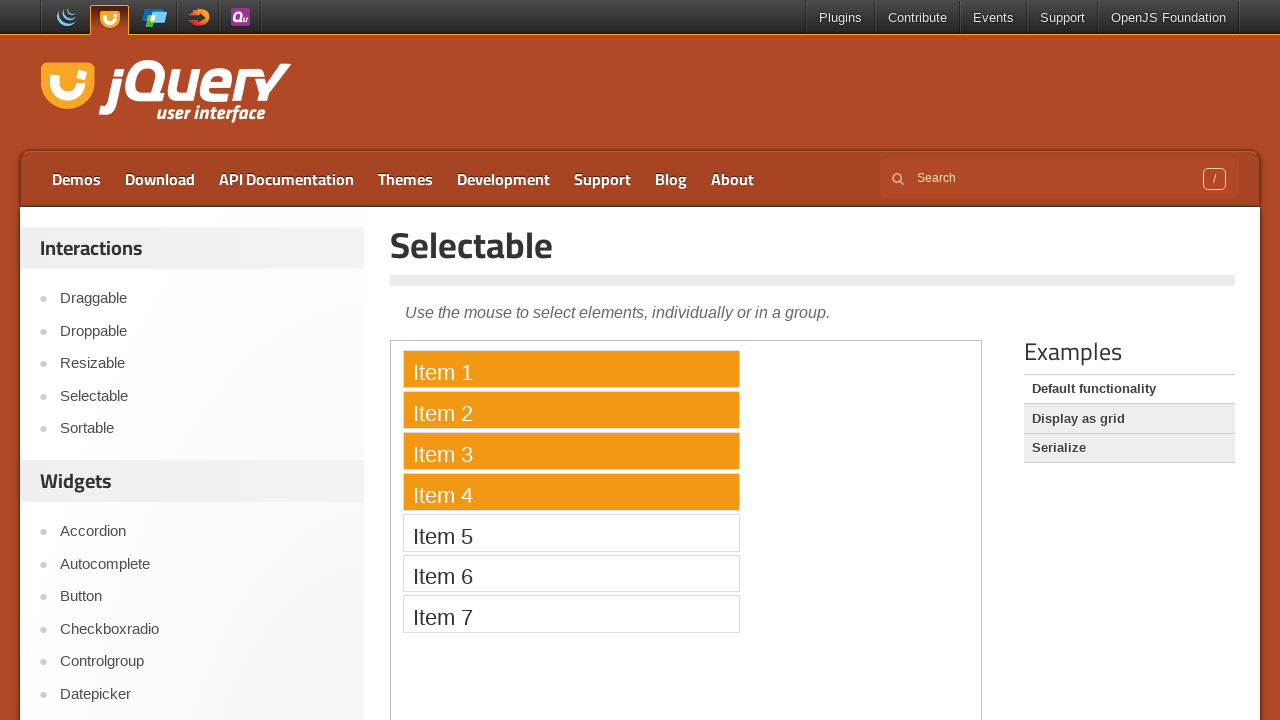